Tests drag and drop functionality on jQueryUI's droppable demo page by dragging an element and dropping it onto a target element within an iframe

Starting URL: https://jqueryui.com/droppable/

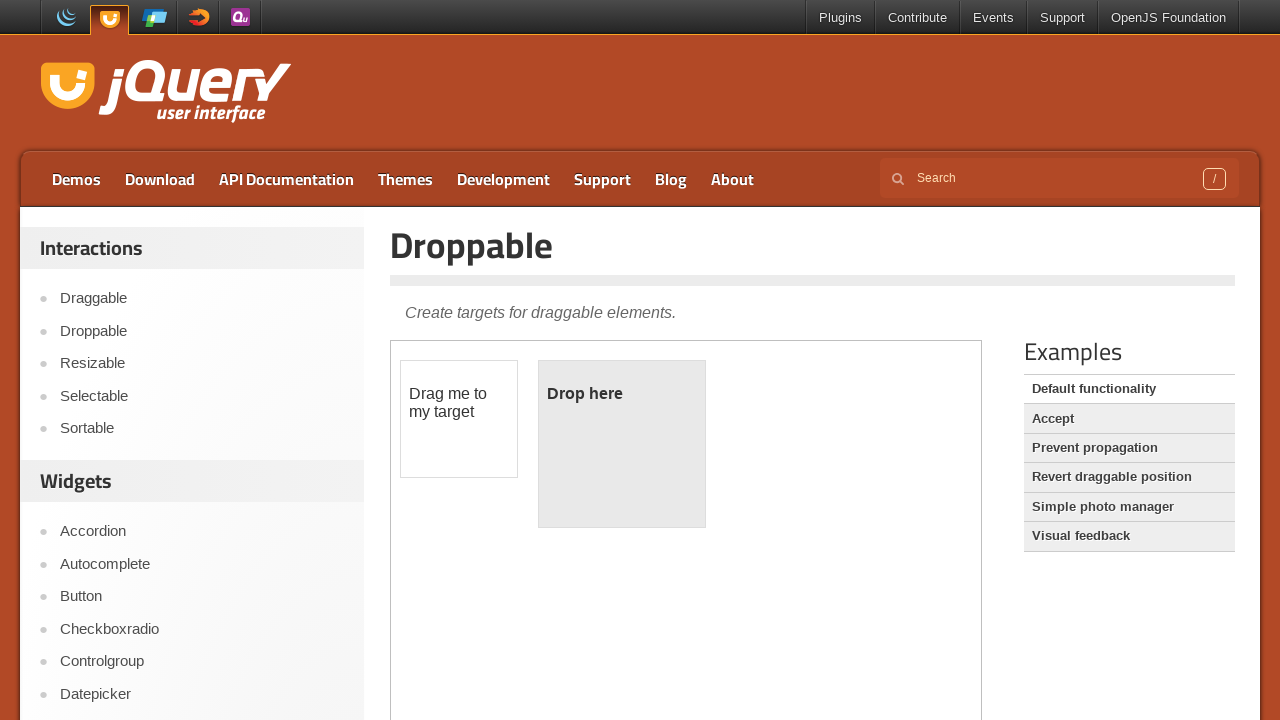

Navigated to jQuery UI droppable demo page
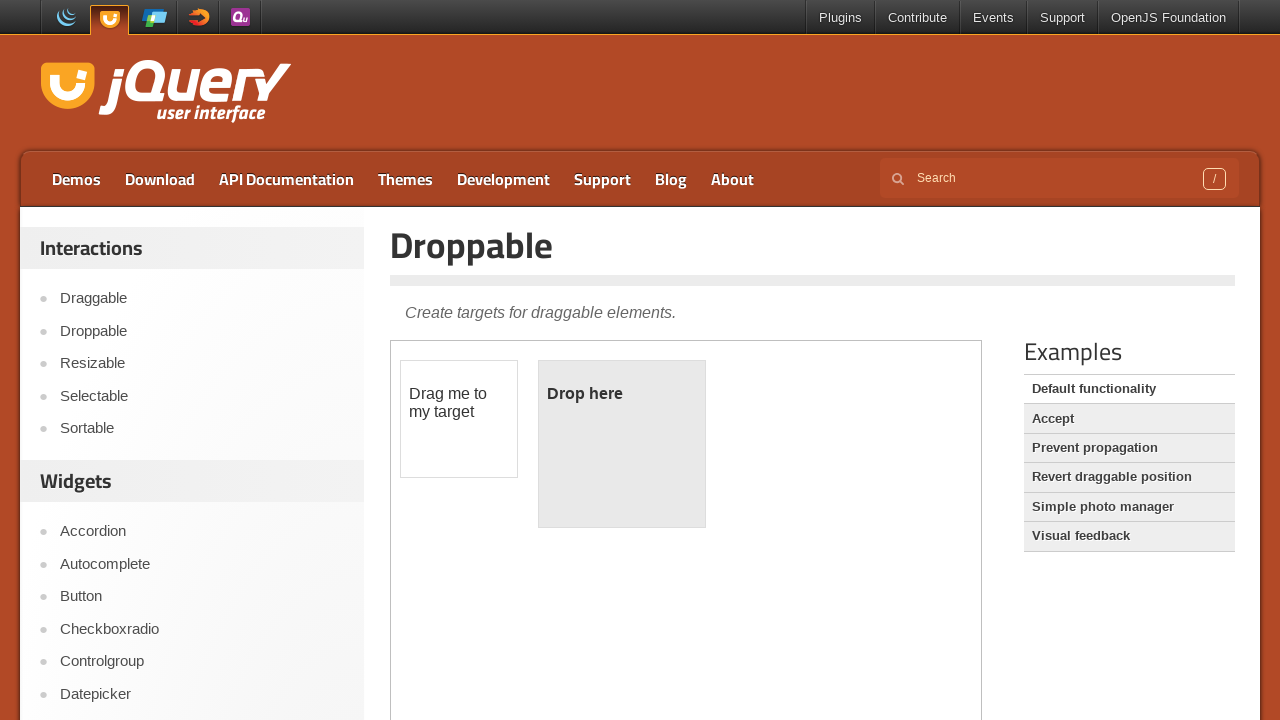

Located demo iframe
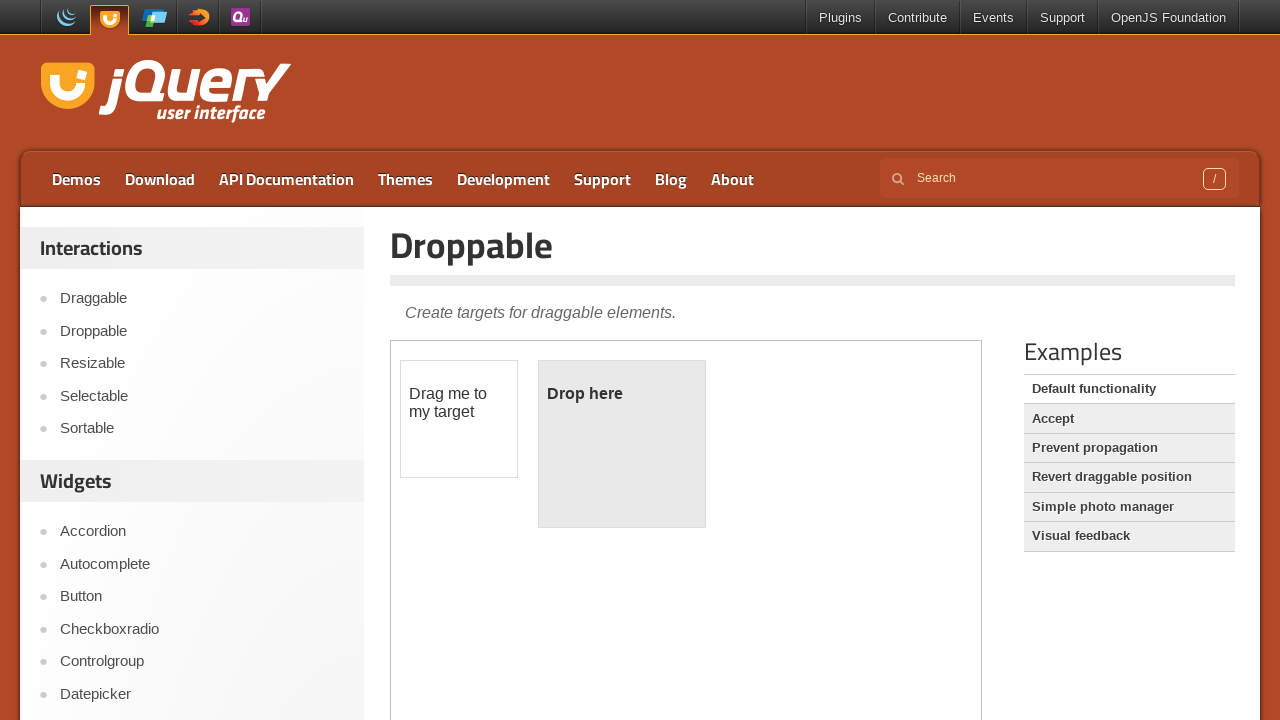

Located draggable element within iframe
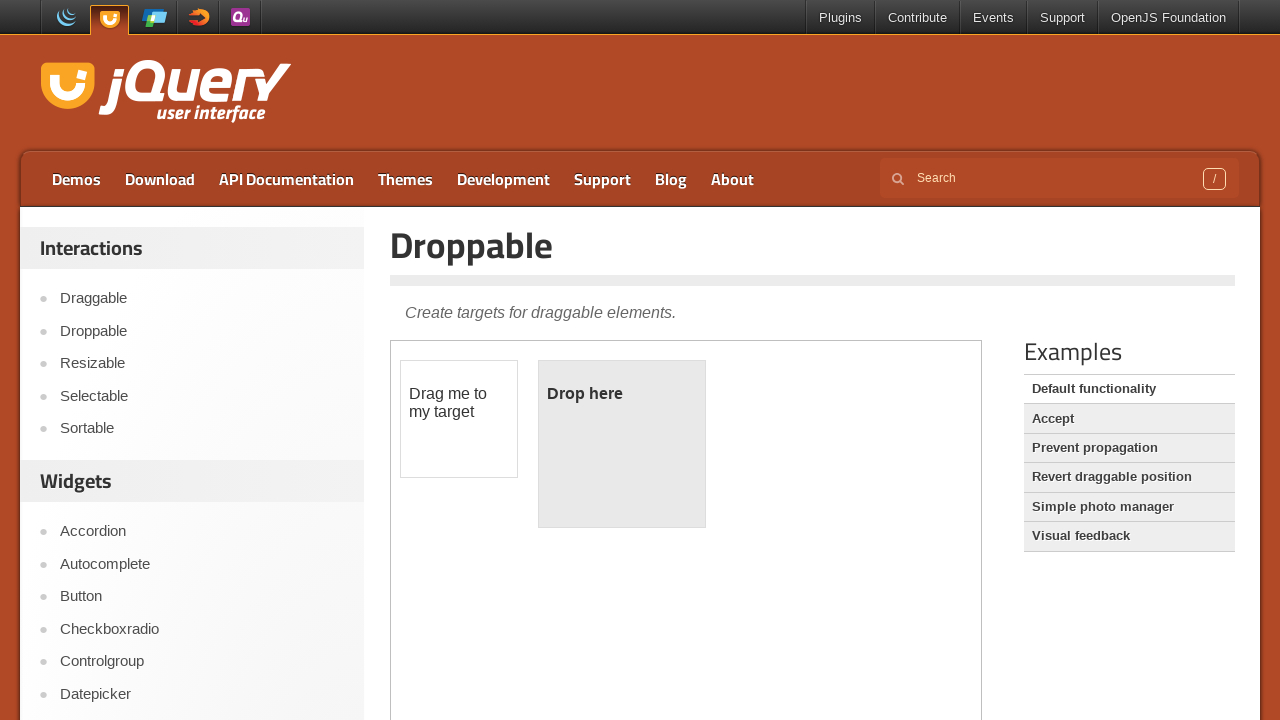

Located drop target element within iframe
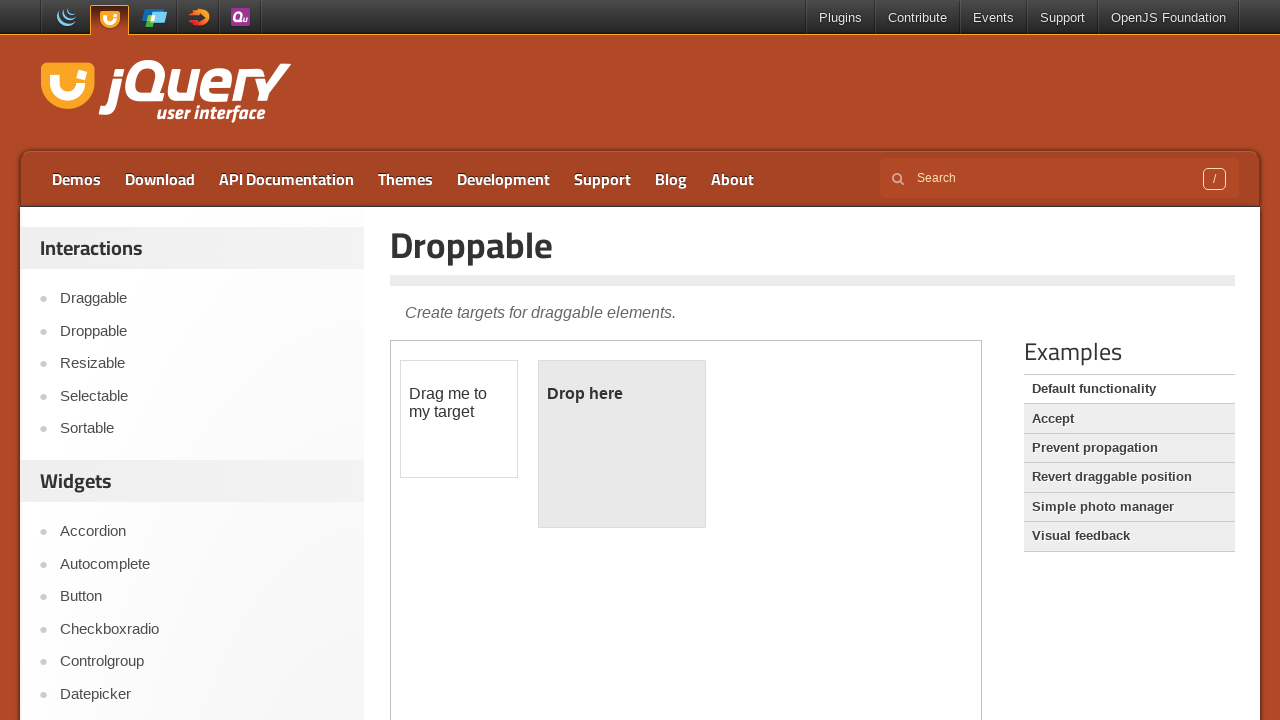

Dragged draggable element onto drop target element at (622, 444)
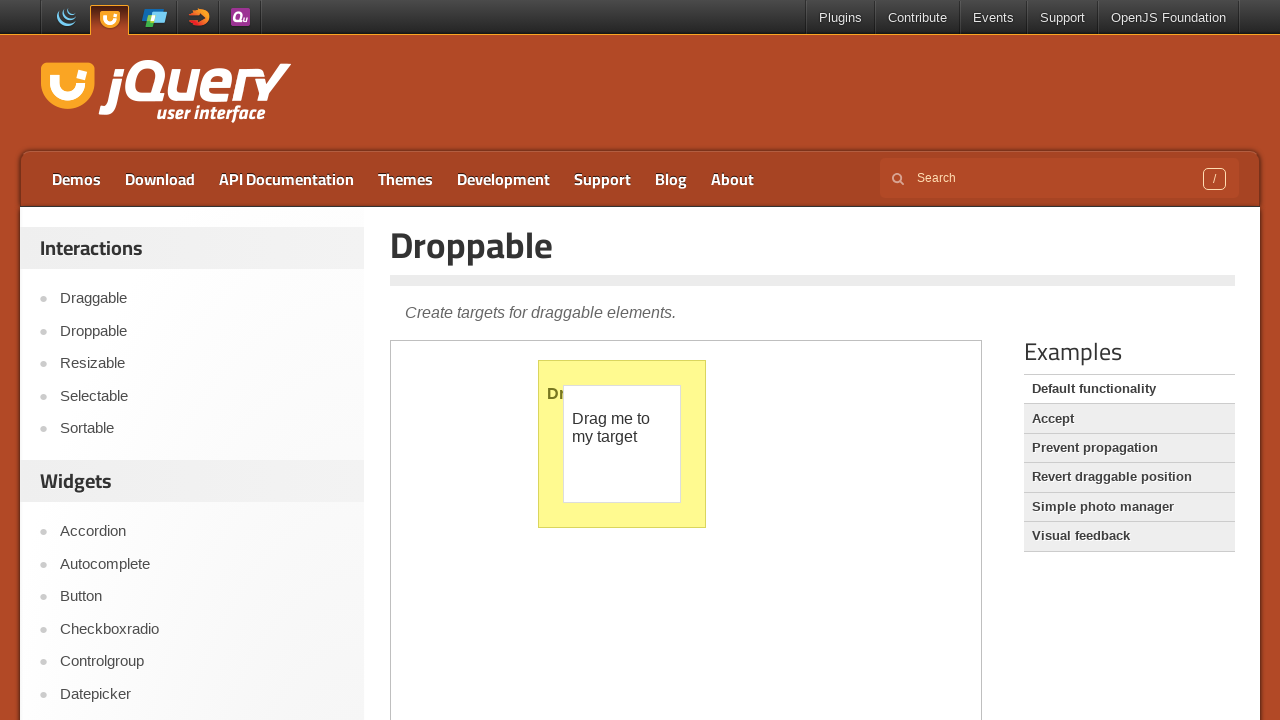

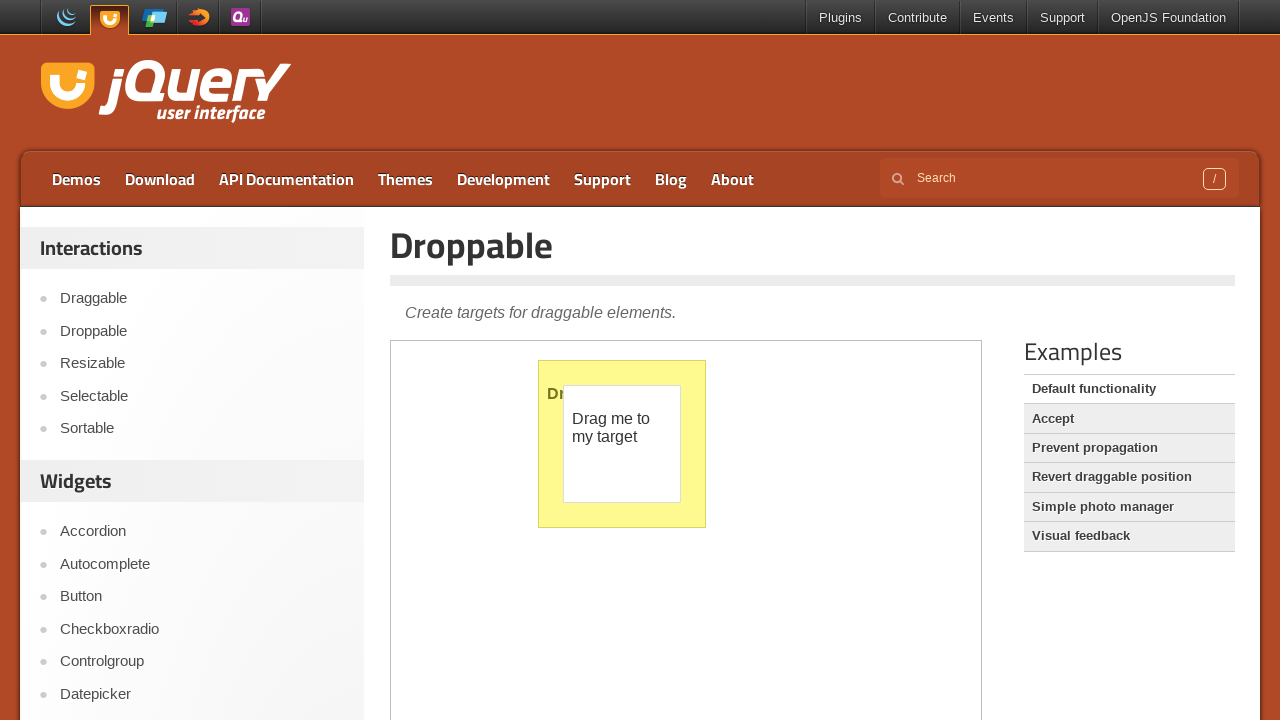